Navigates to ExecuteAutomation website to verify the page loads successfully.

Starting URL: https://www.executeautomation.com

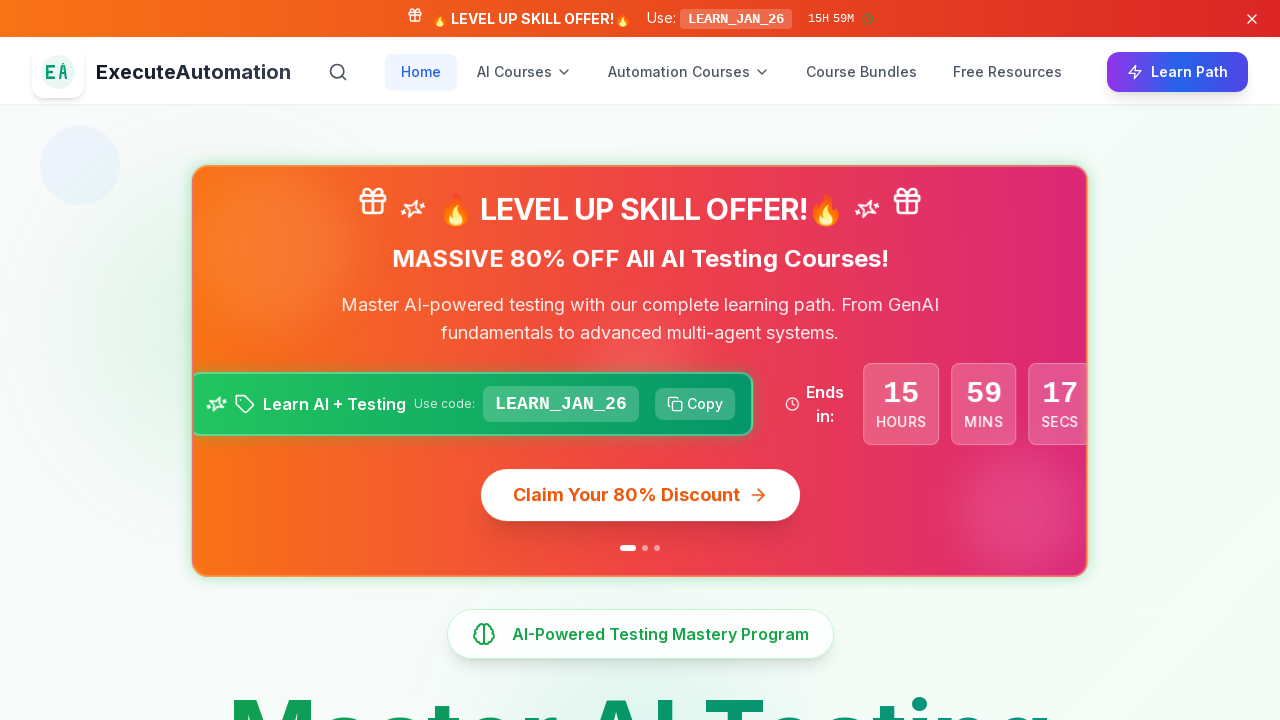

Waited for page DOM to load on ExecuteAutomation website
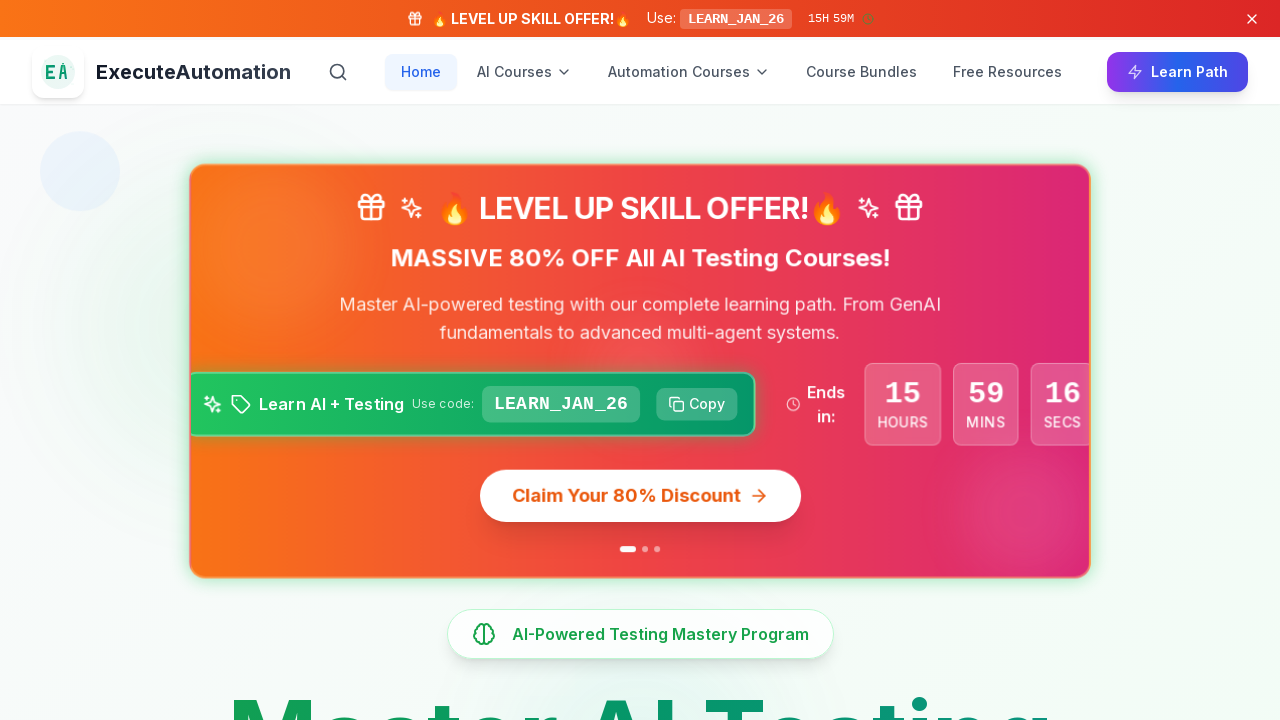

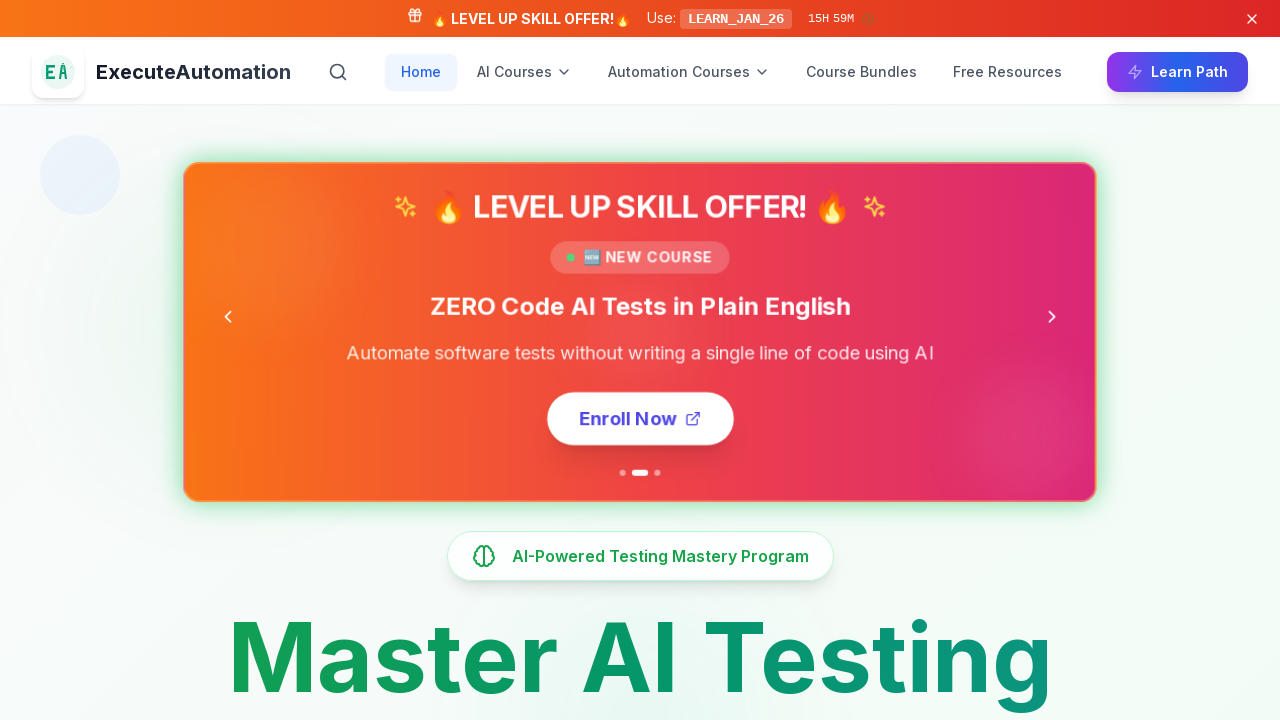